Navigates to a demo automation site, clicks on the Demo Table link, and verifies that table data (specifically the last row) is accessible and loaded.

Starting URL: http://automationbykrishna.com

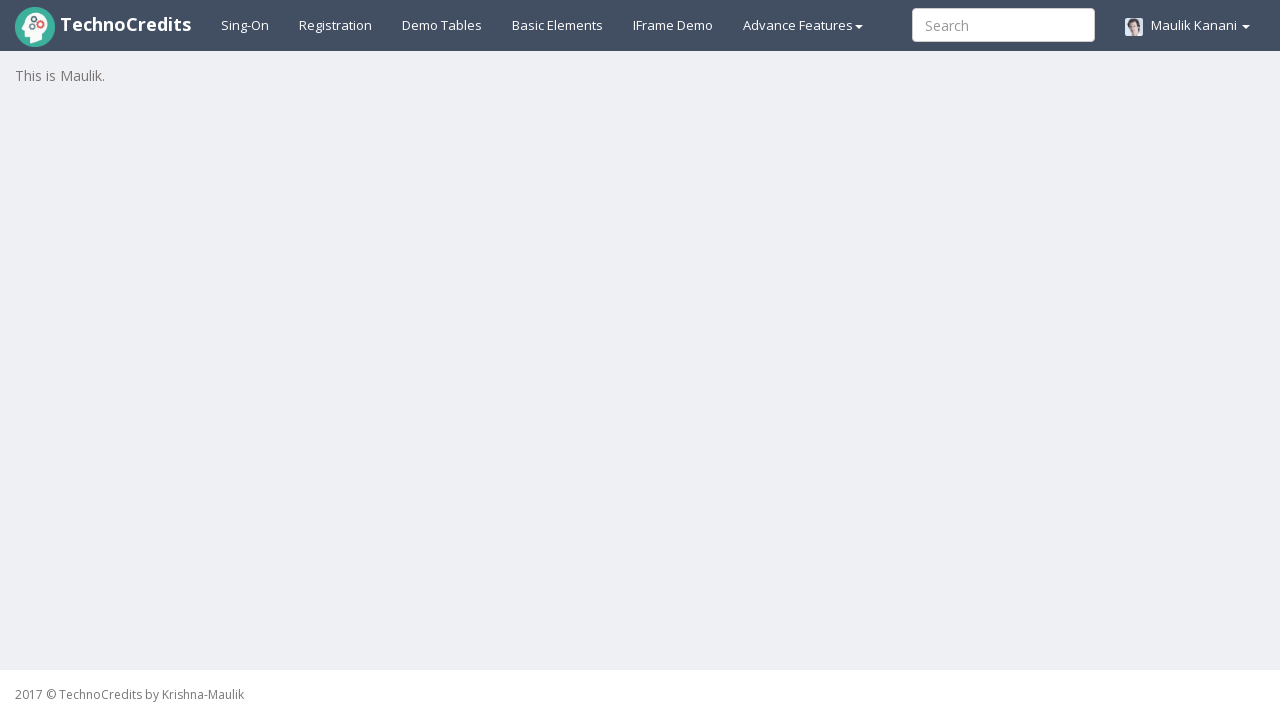

Navigated to automation demo site at http://automationbykrishna.com
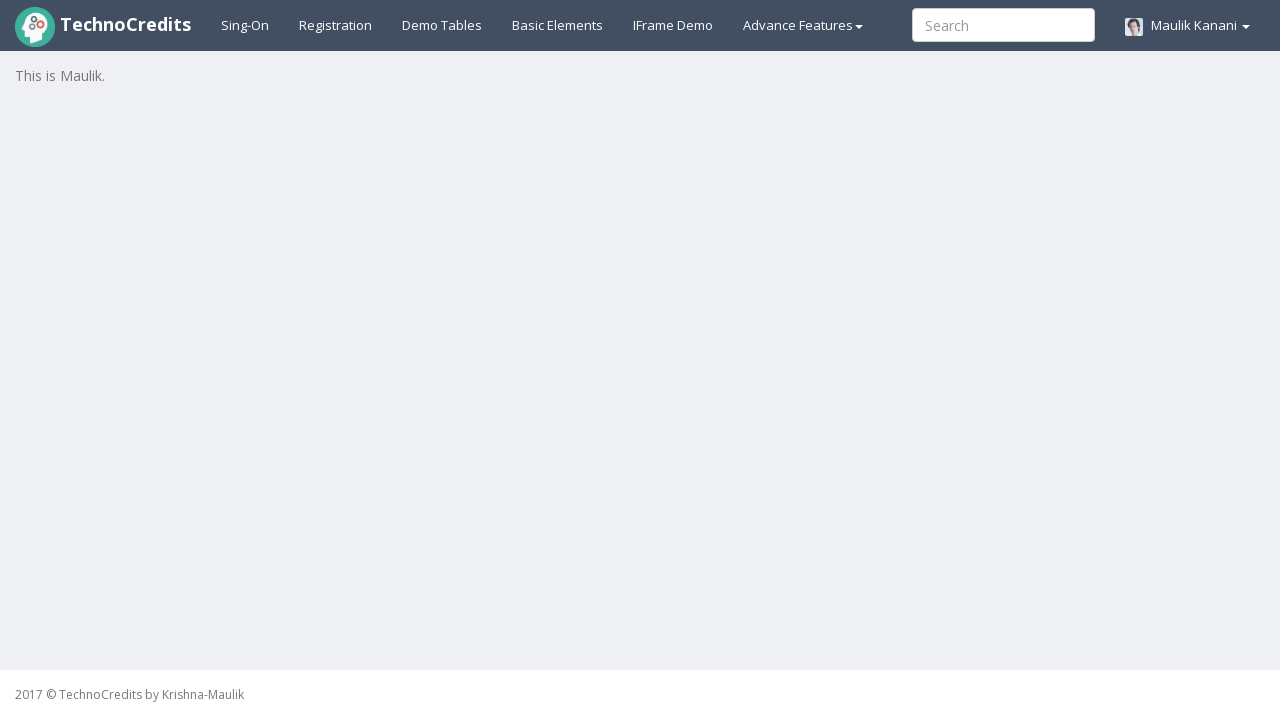

Clicked on Demo Table link at (442, 25) on a#demotable
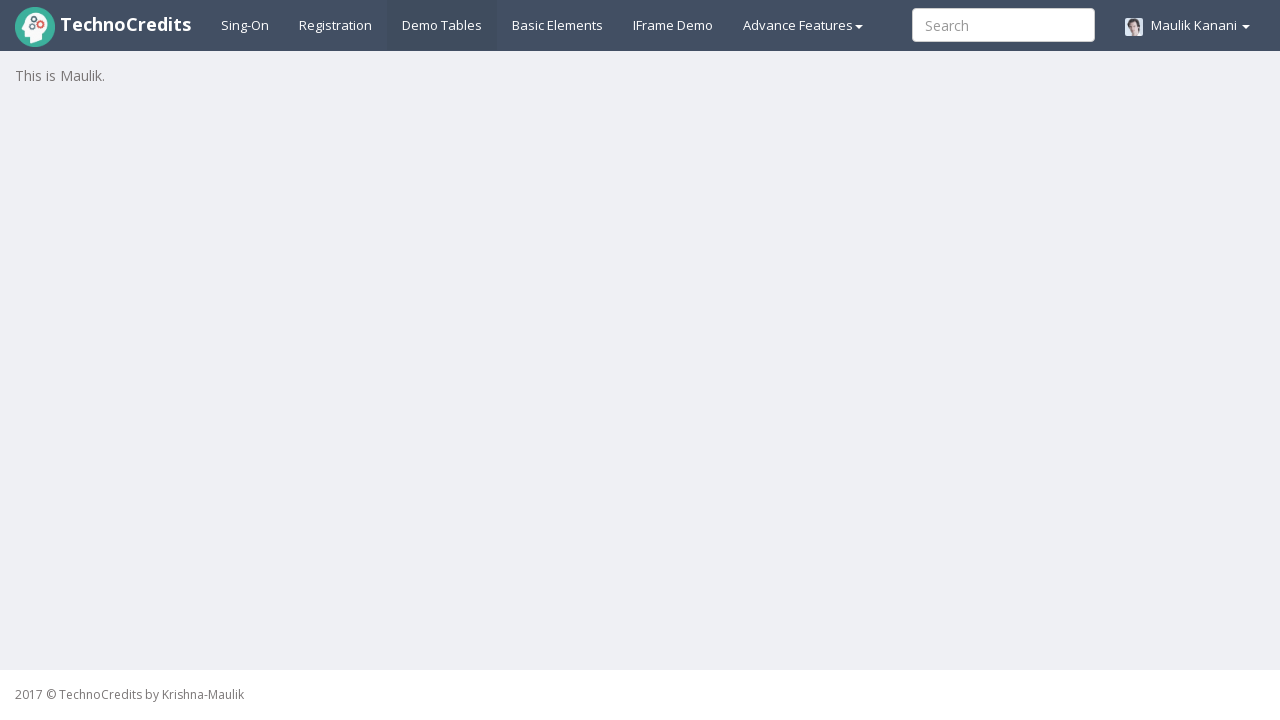

Table with id 'table1' has loaded
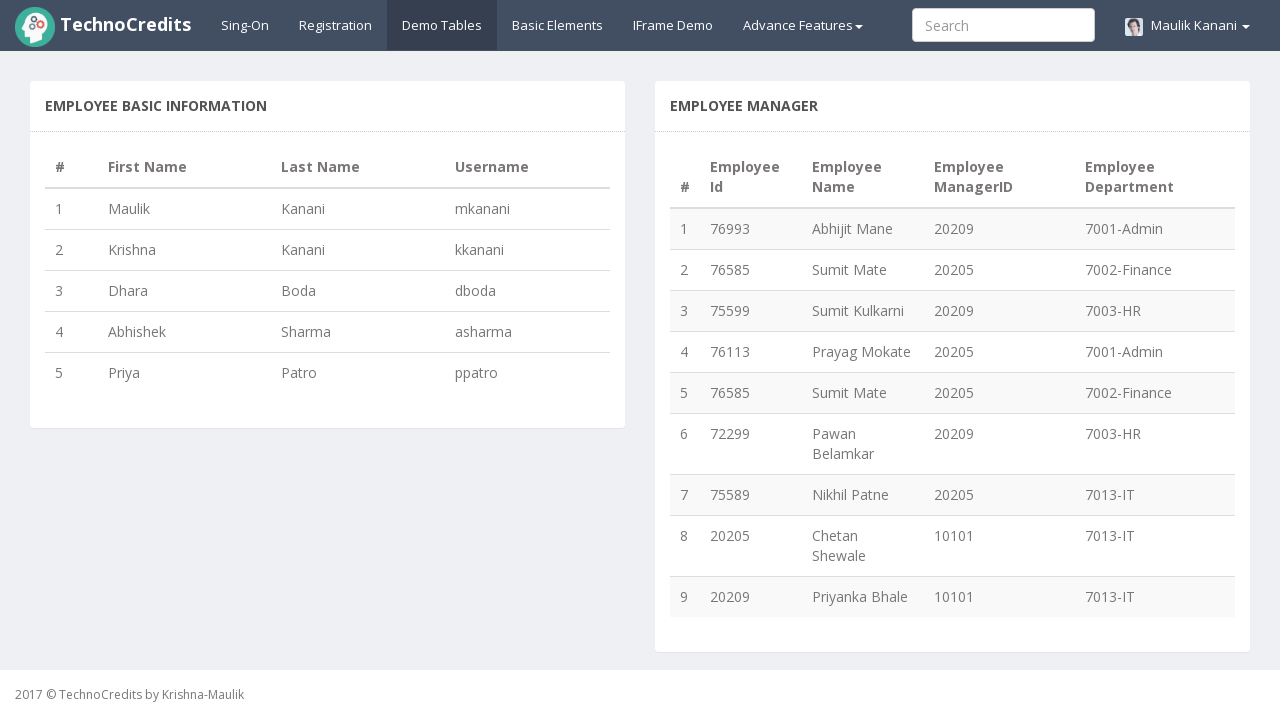

Verified last row of table data exists (row 5, column 1)
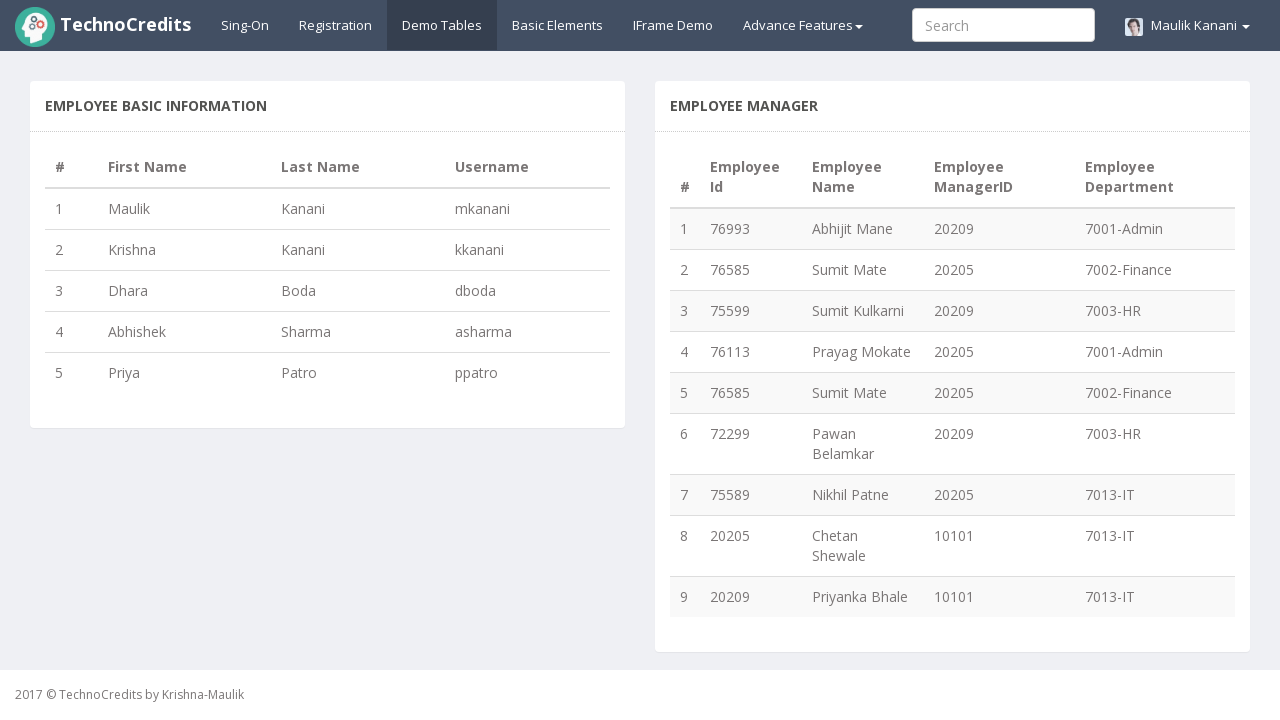

Verified table column headers are accessible
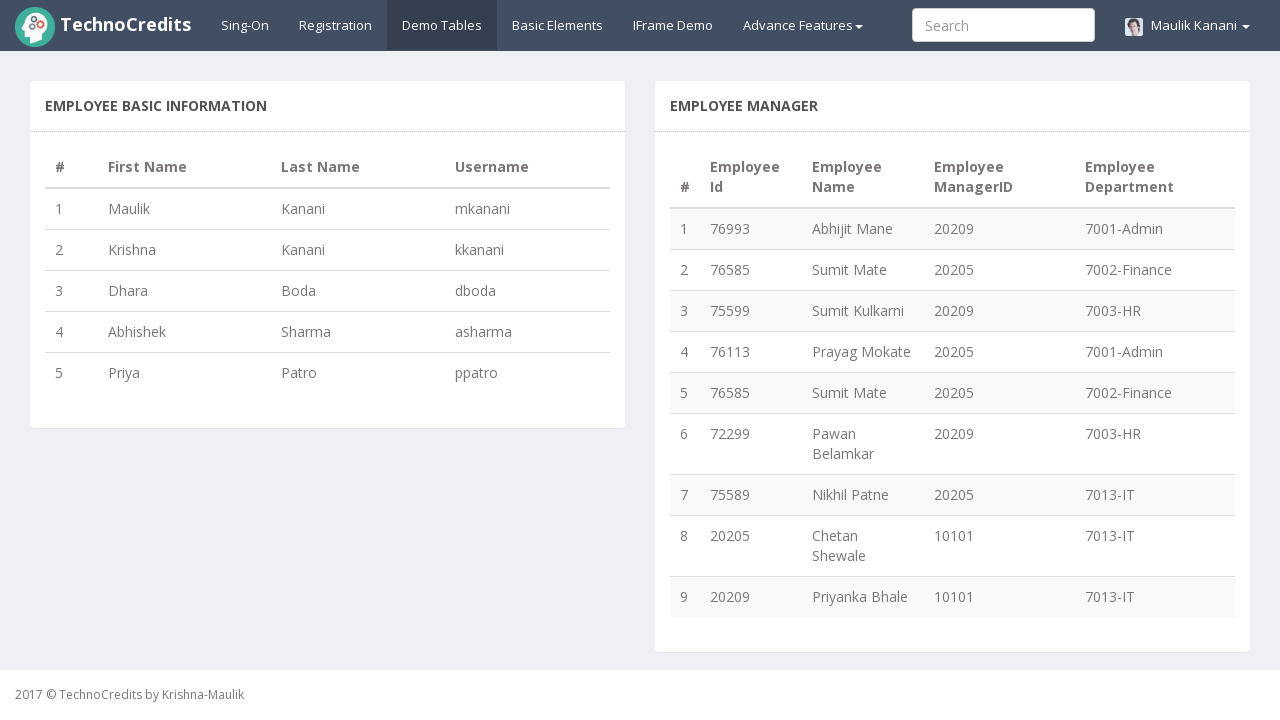

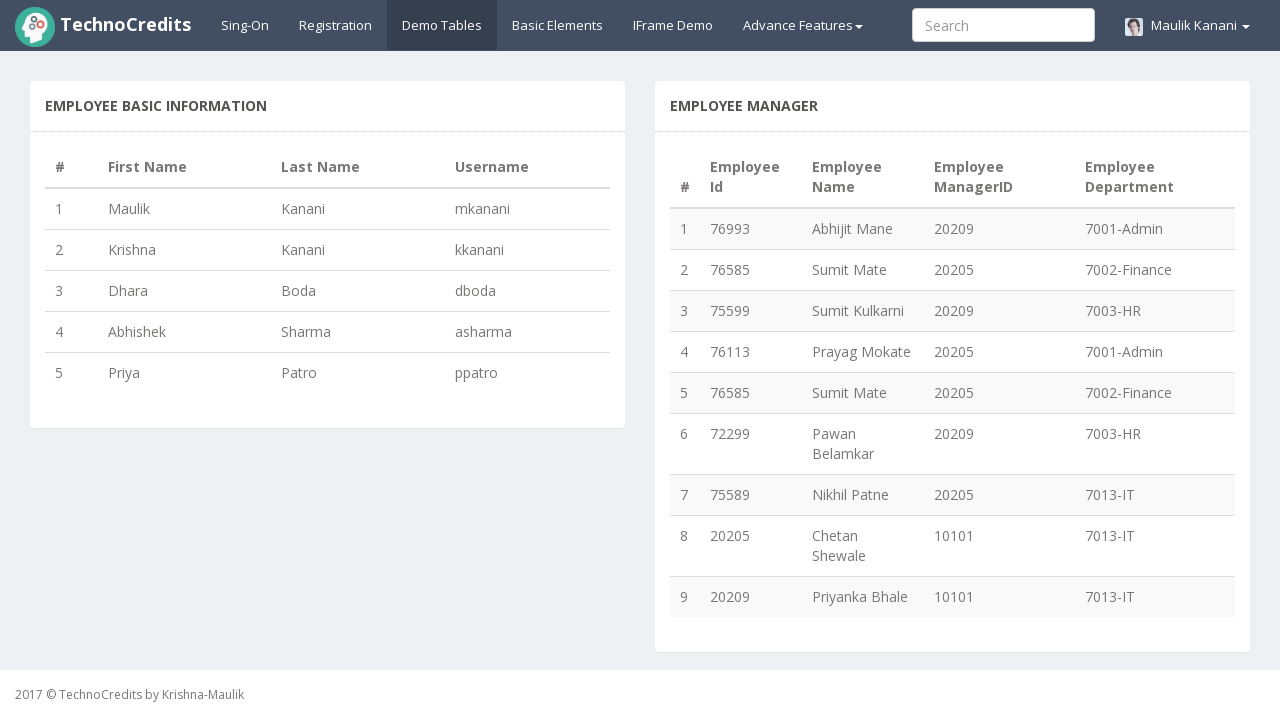